Tests that todo data persists after page reload

Starting URL: https://demo.playwright.dev/todomvc

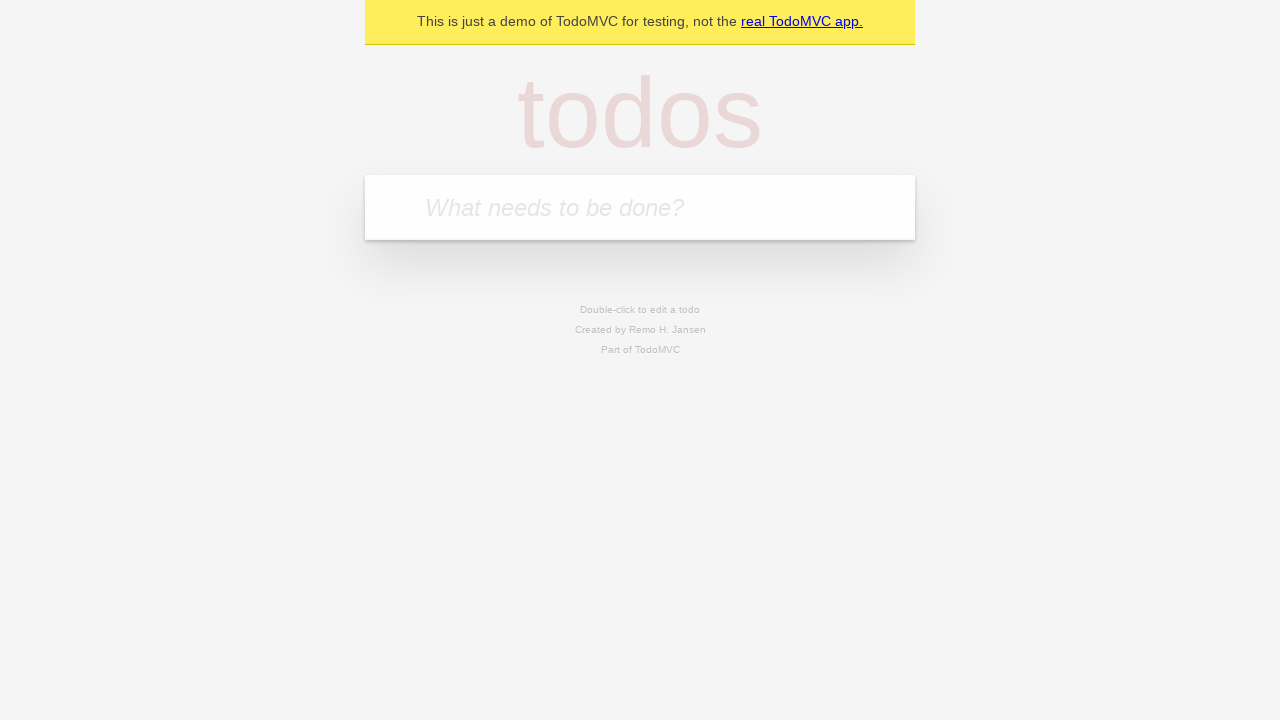

Filled todo input with 'buy some cheese' on internal:attr=[placeholder="What needs to be done?"i]
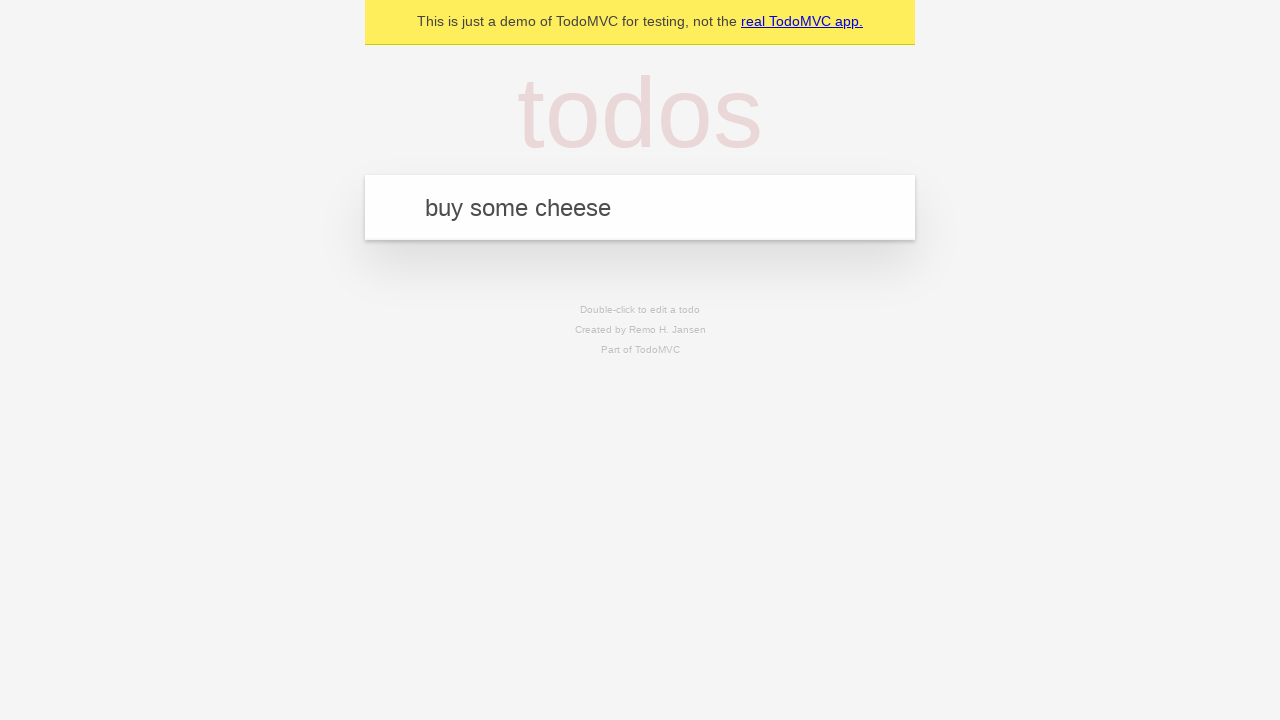

Pressed Enter to create first todo on internal:attr=[placeholder="What needs to be done?"i]
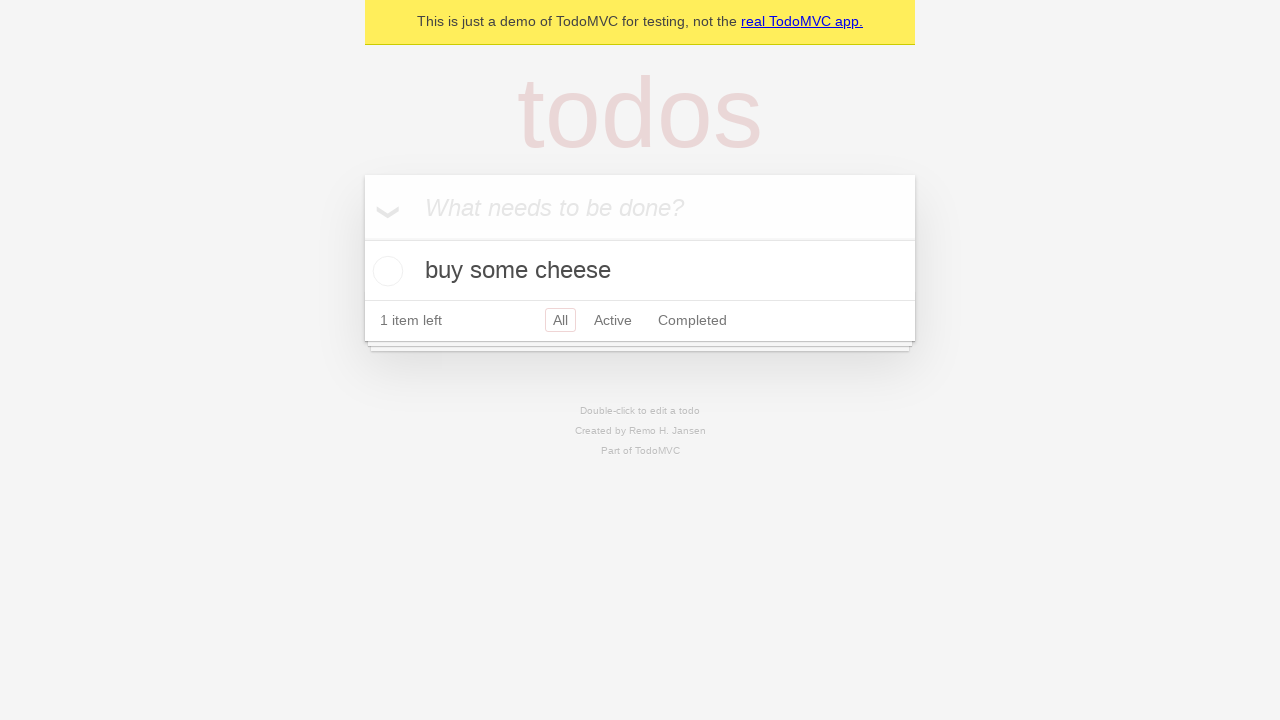

Filled todo input with 'feed the cat' on internal:attr=[placeholder="What needs to be done?"i]
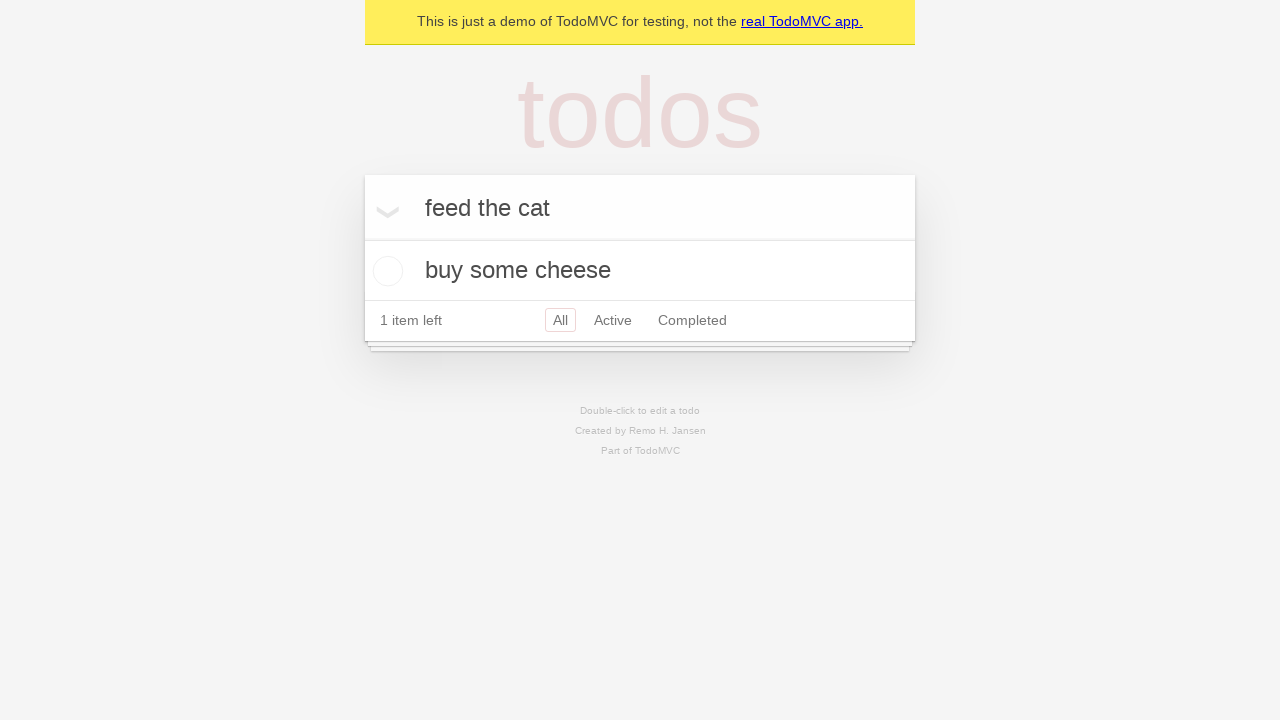

Pressed Enter to create second todo on internal:attr=[placeholder="What needs to be done?"i]
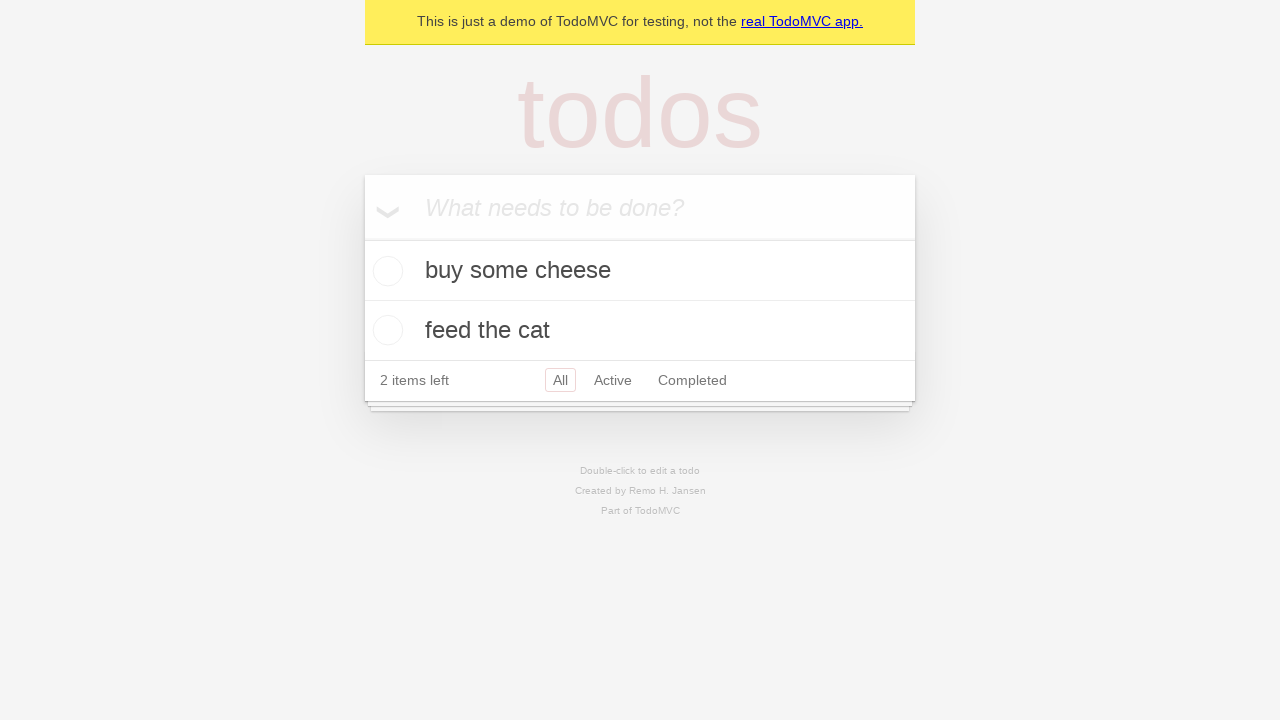

Checked the first todo item at (385, 271) on internal:testid=[data-testid="todo-item"s] >> nth=0 >> internal:role=checkbox
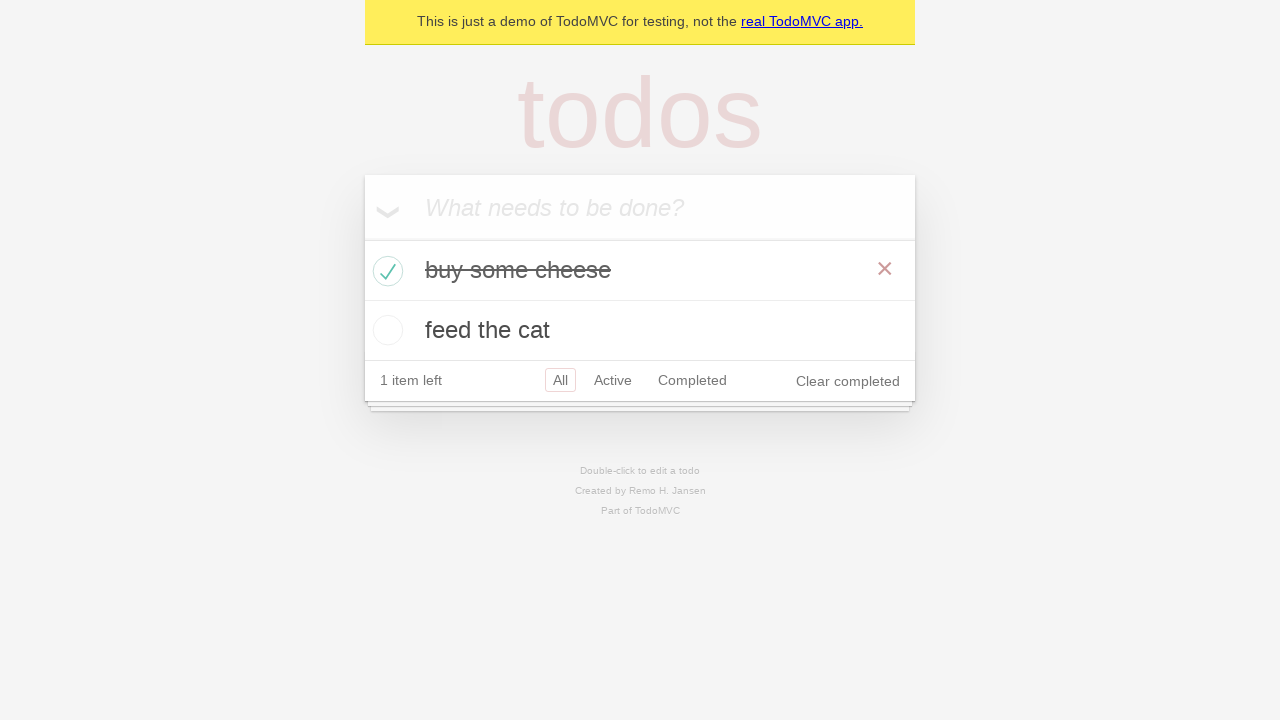

Reloaded the page to test data persistence
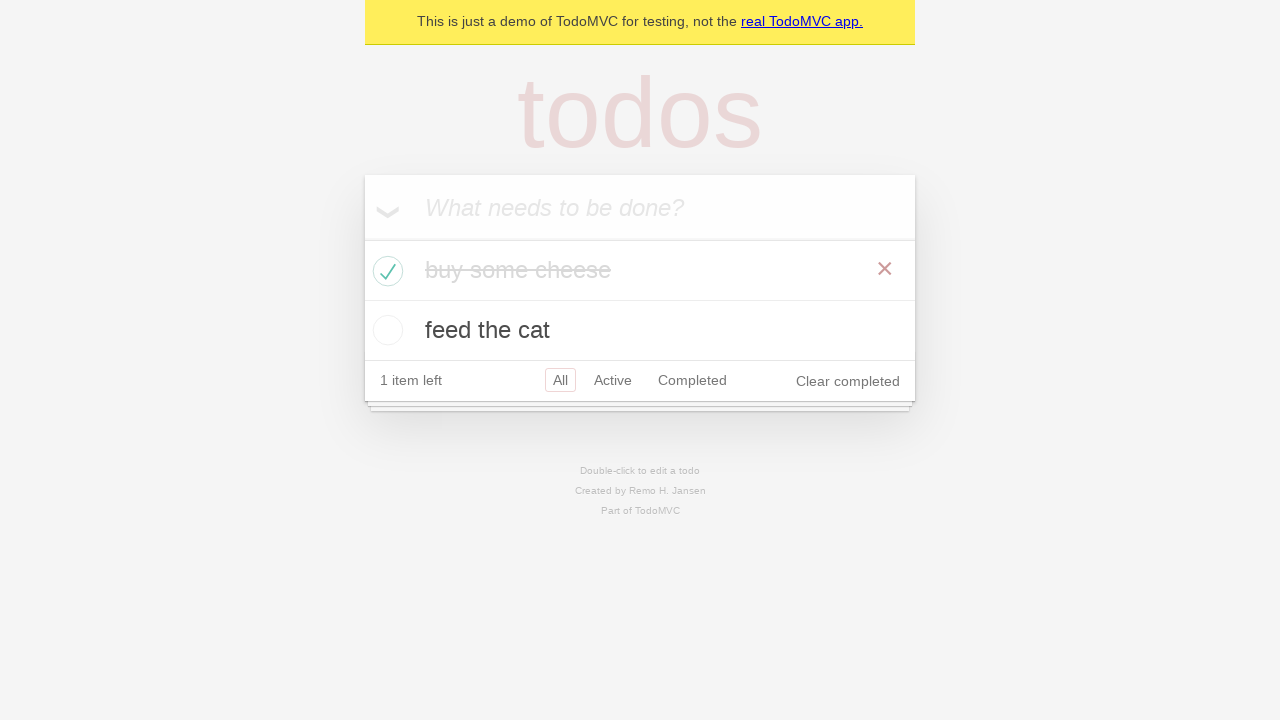

Verified todo items loaded after page reload
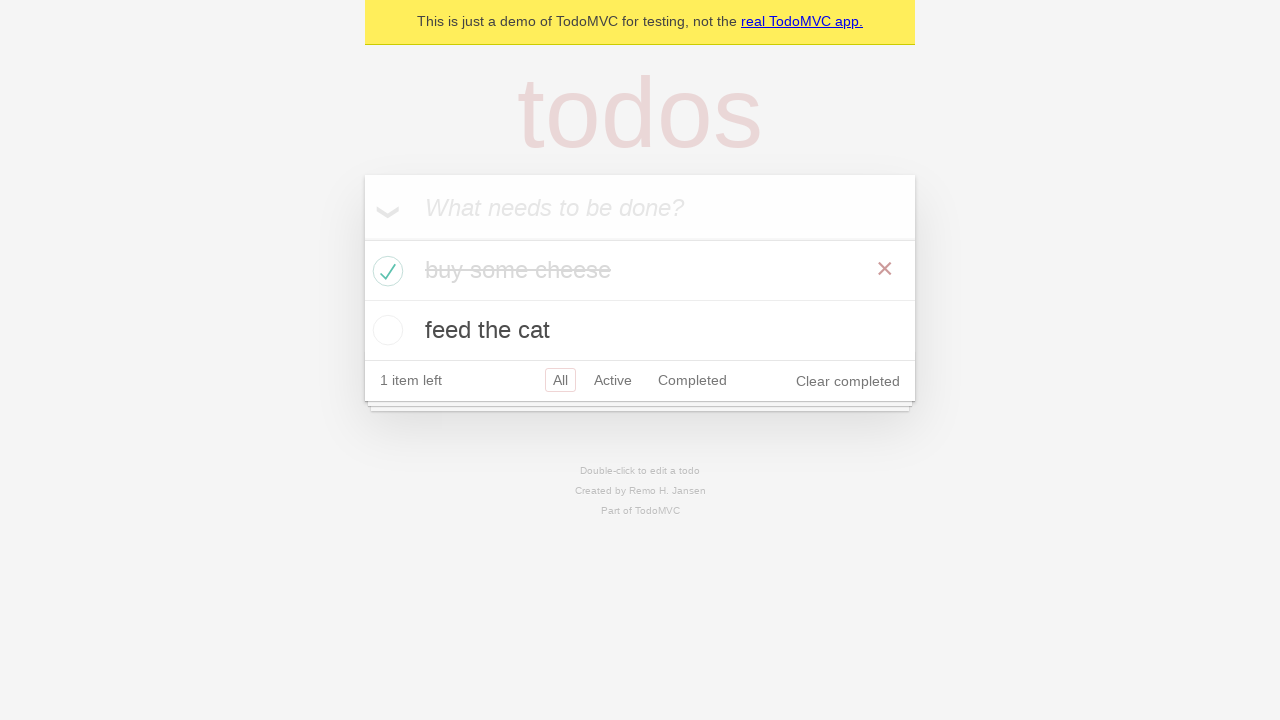

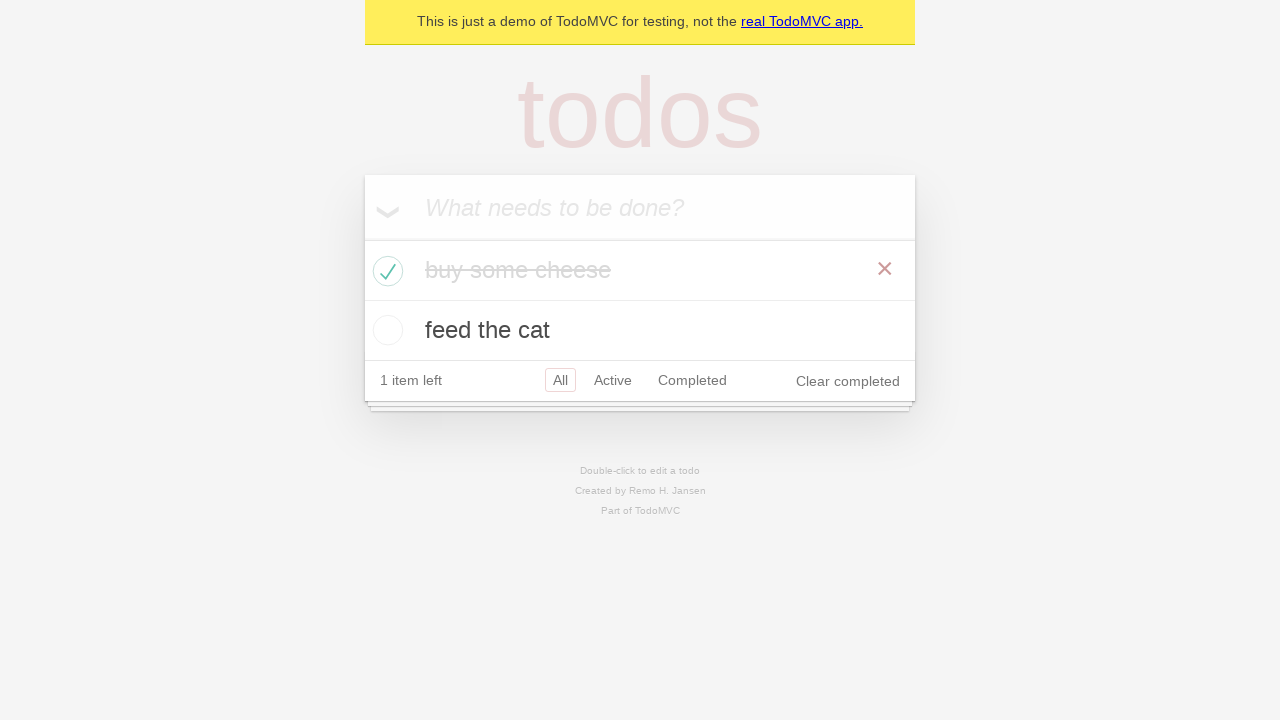